Tests right-click functionality on a button element to trigger a context menu

Starting URL: https://swisnl.github.io/jQuery-contextMenu/demo.html

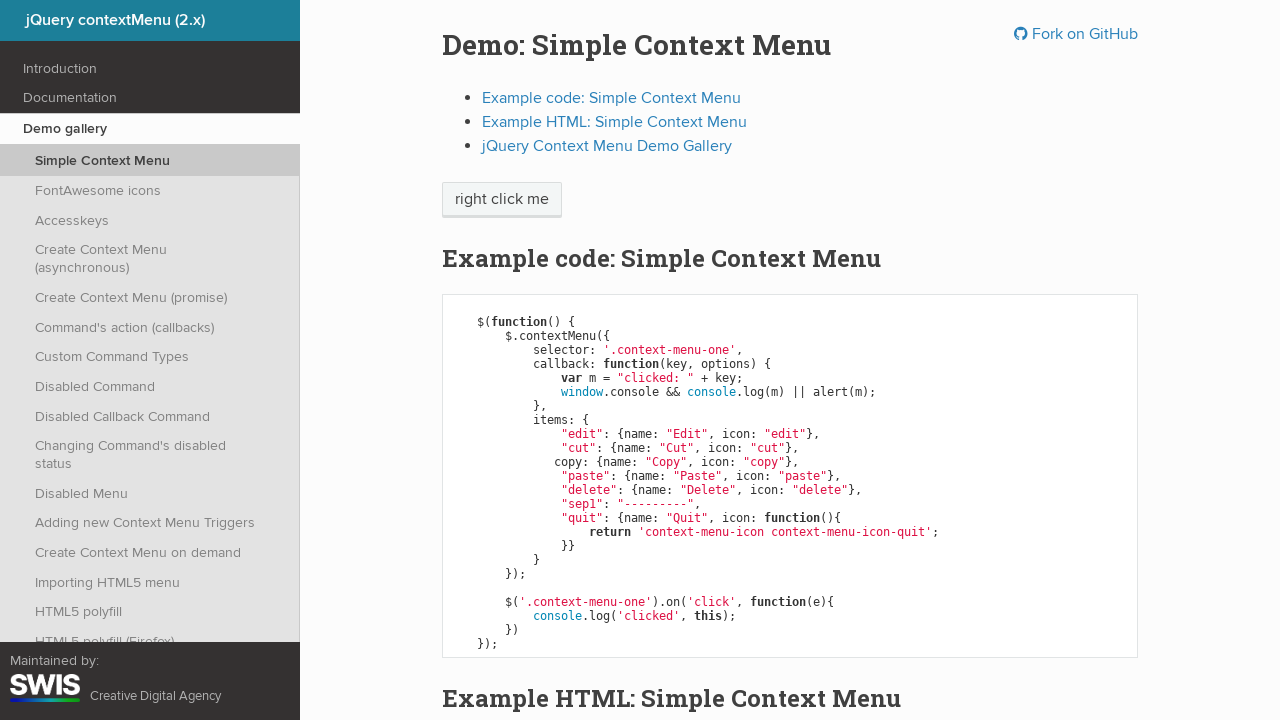

Located the context menu button element
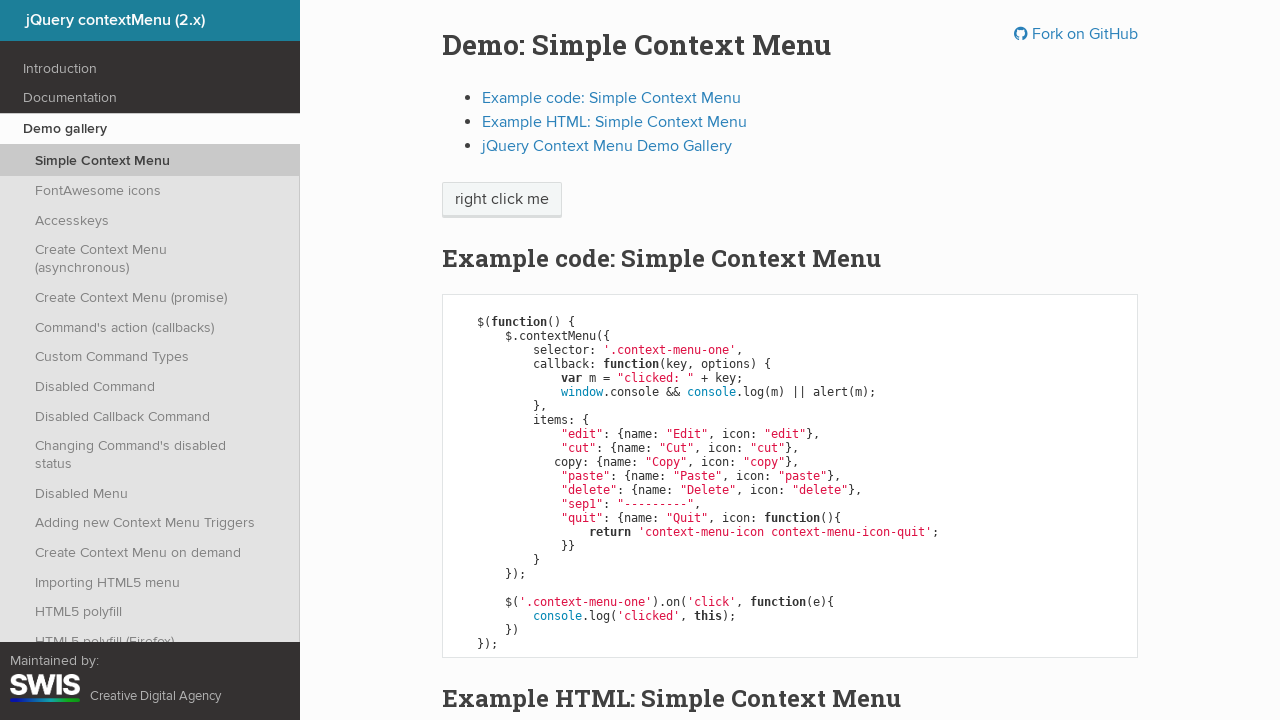

Performed right-click on the button element at (502, 200) on .context-menu-one.btn.btn-neutral
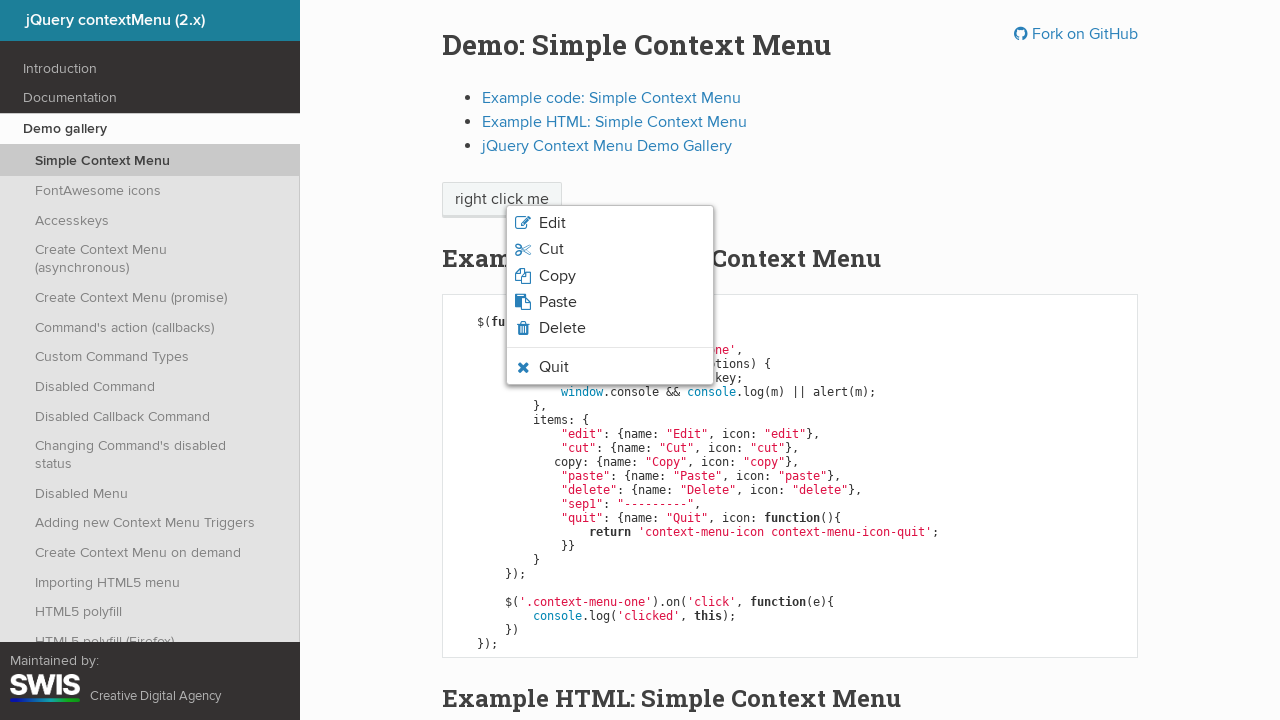

Context menu appeared after right-click
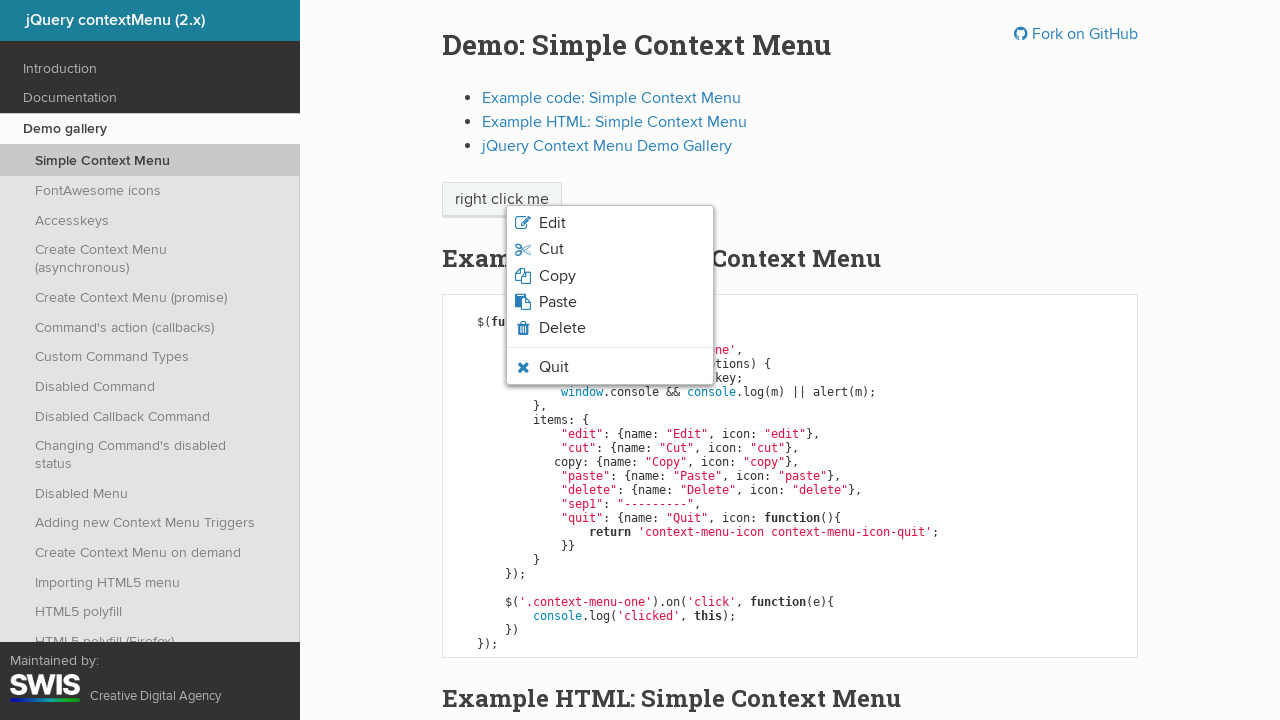

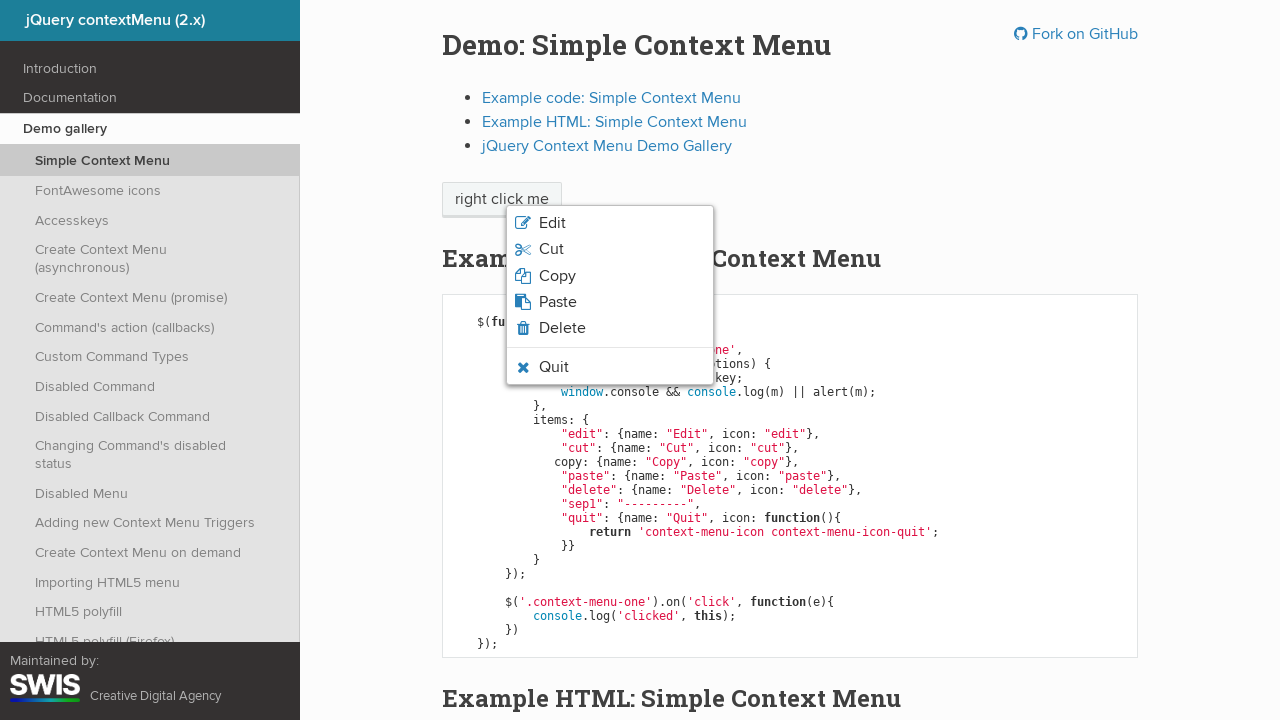